Tests alert functionality by entering a name in a text field, clicking the alert button, and accepting the alert dialog

Starting URL: https://codenboxautomationlab.com/practice/

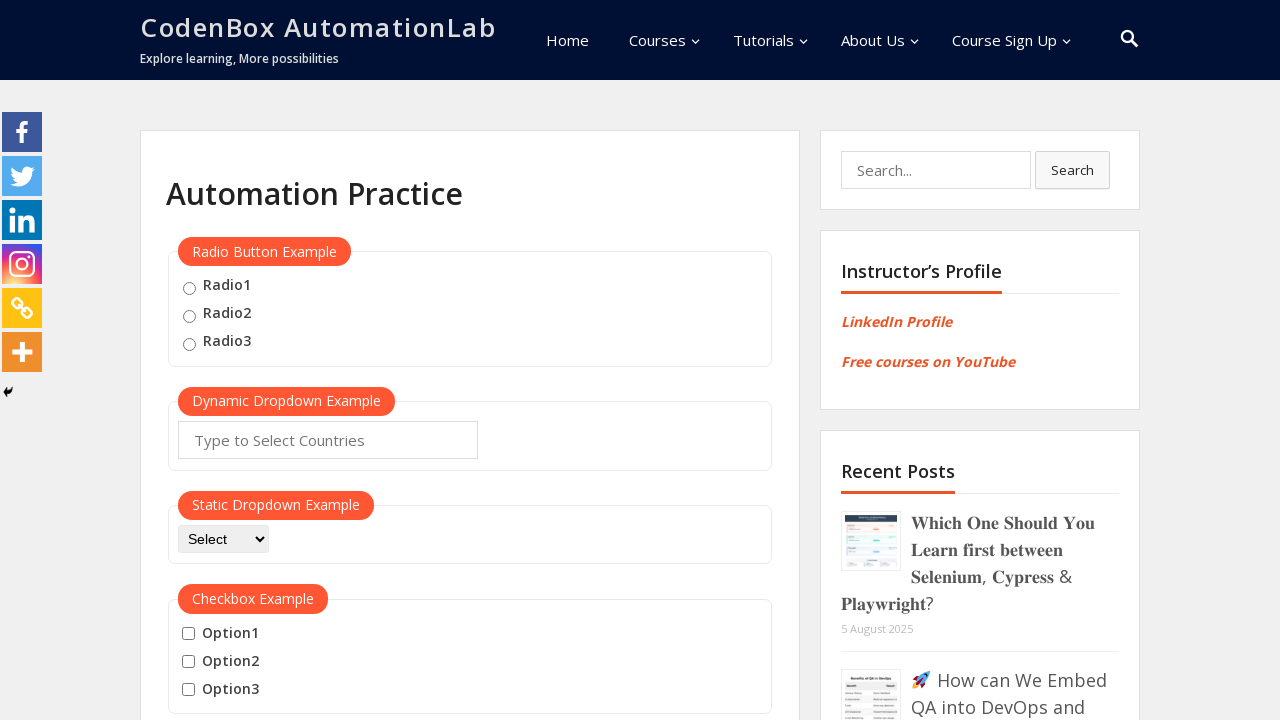

Entered 'Haitham' in the name input field on #name
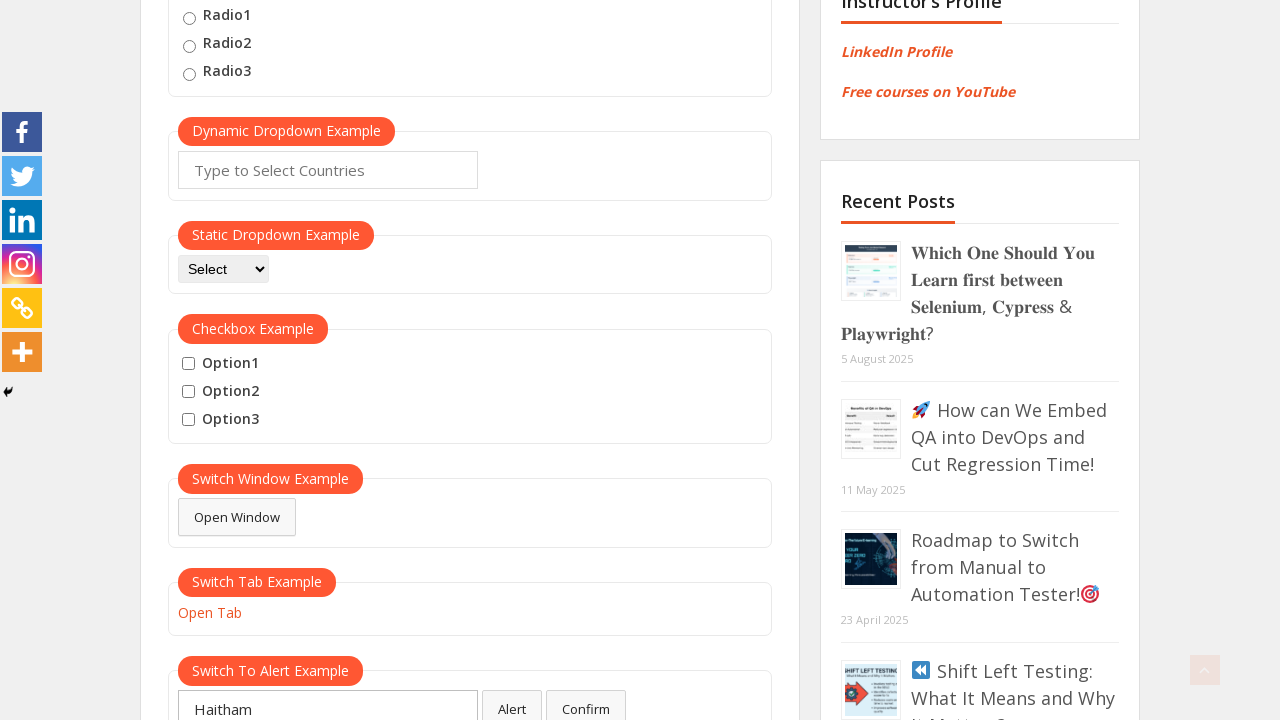

Set up dialog handler to accept alert dialogs
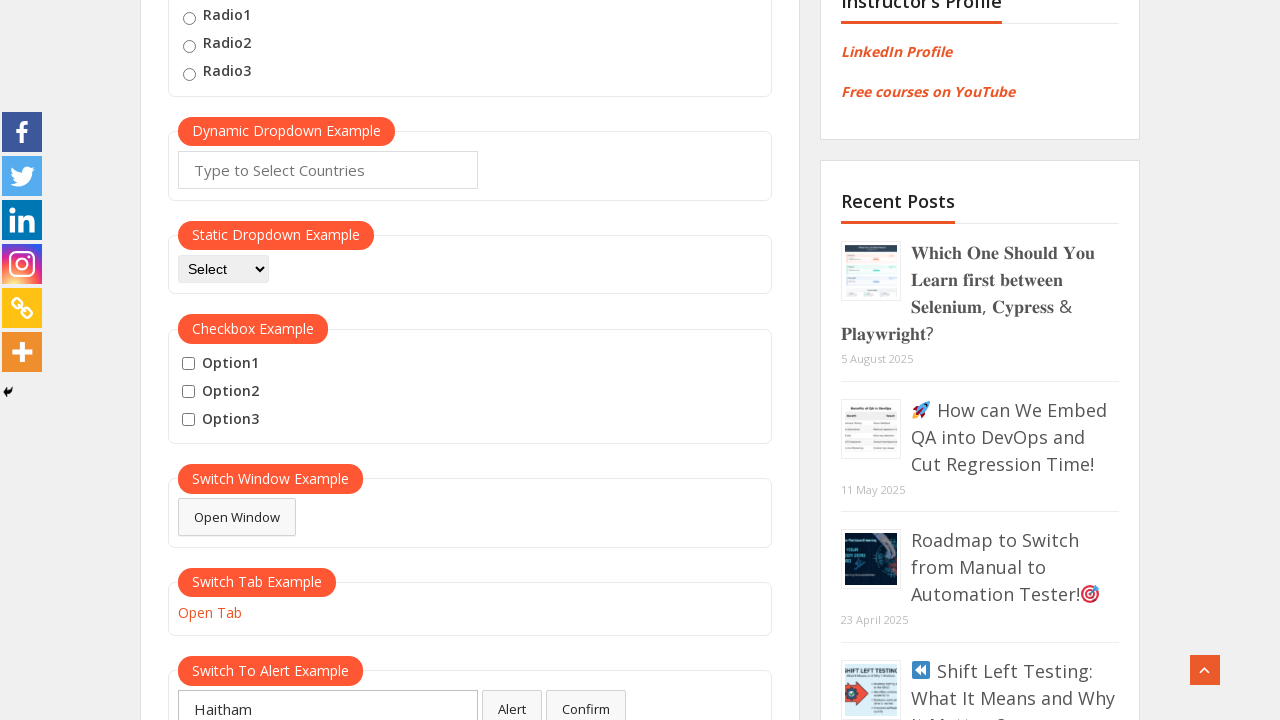

Clicked the alert button at (512, 701) on #alertbtn
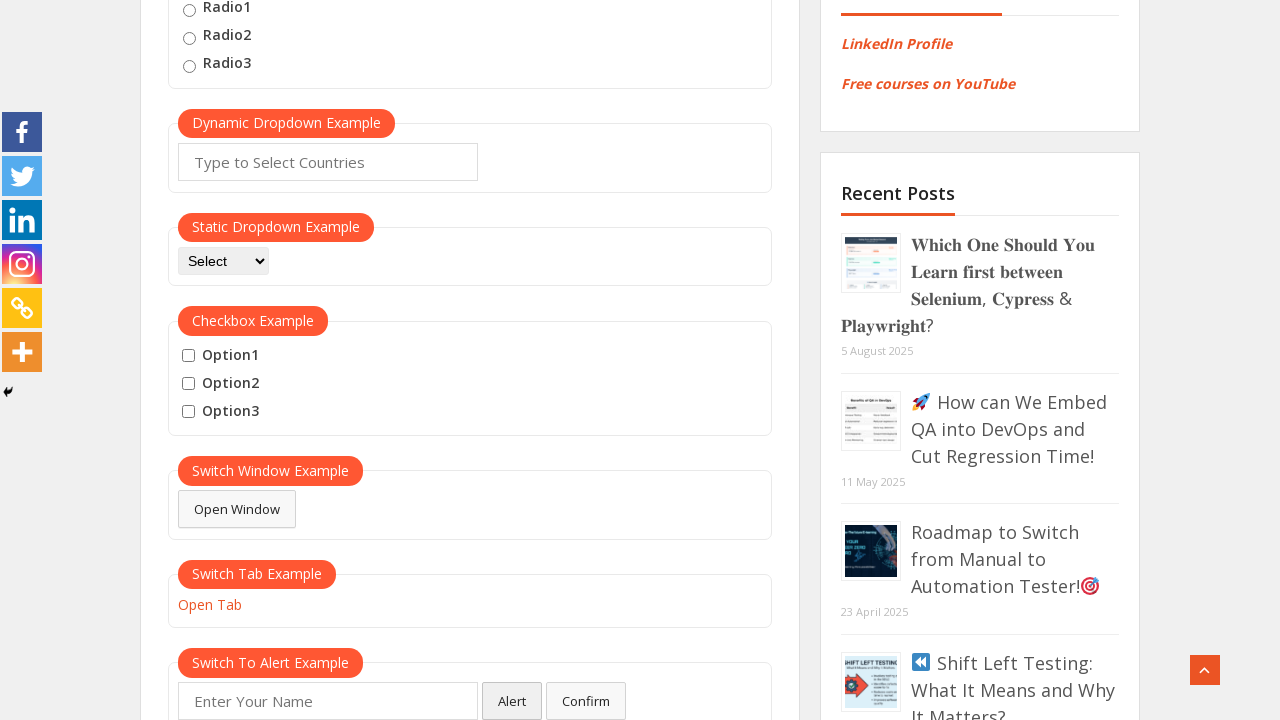

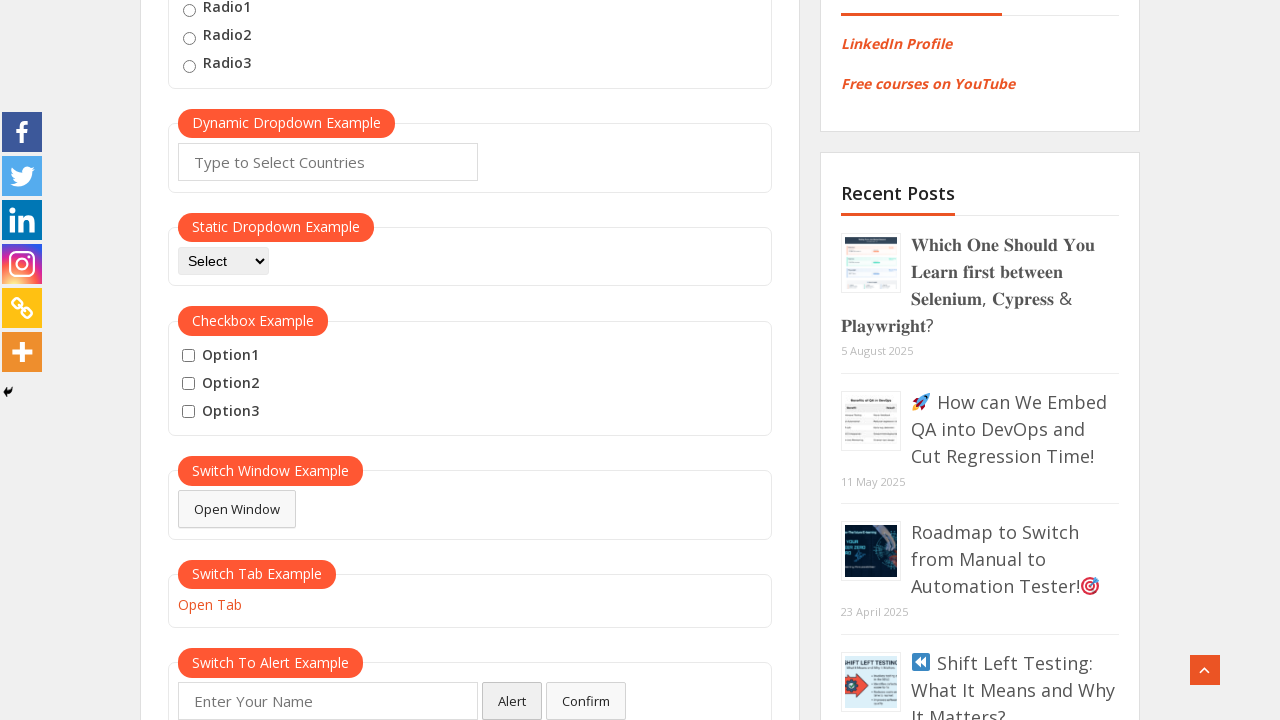